Tests browser navigation commands by navigating back, forward, and refreshing the page on a demo website

Starting URL: https://opensource-demo.orangehrmlive.com/web/index.php/auth/login

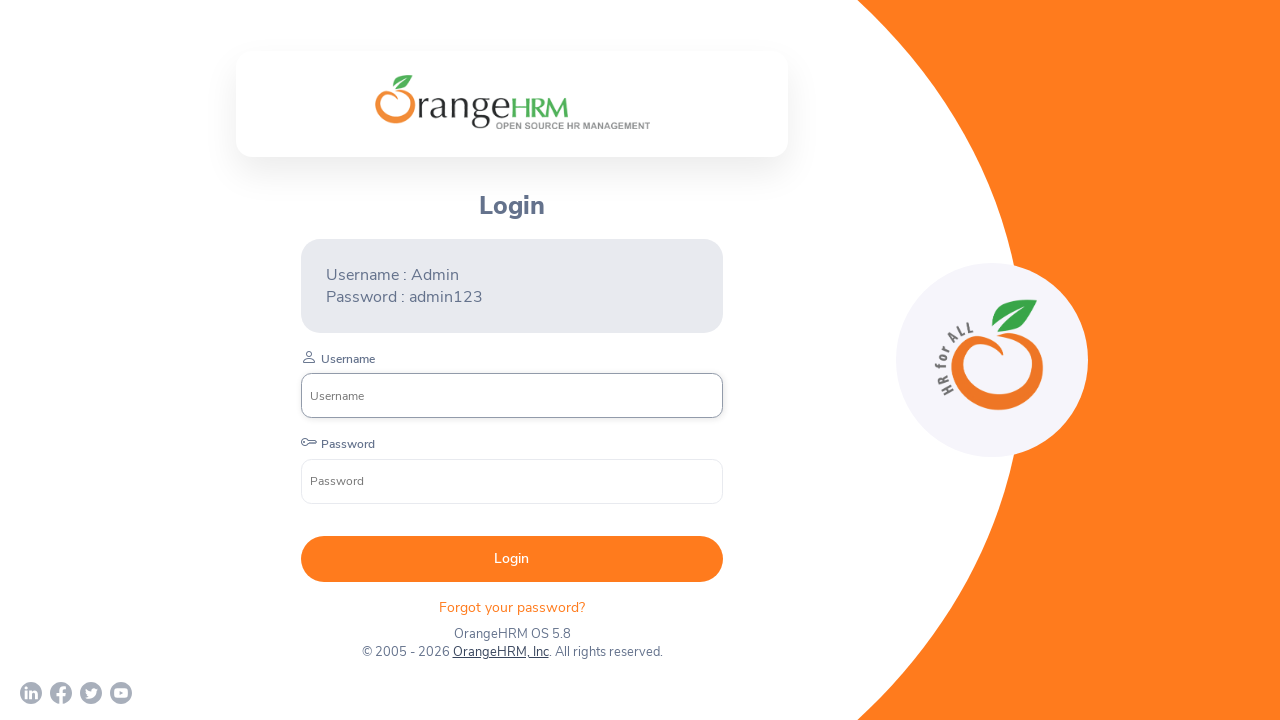

Navigated back to previous page
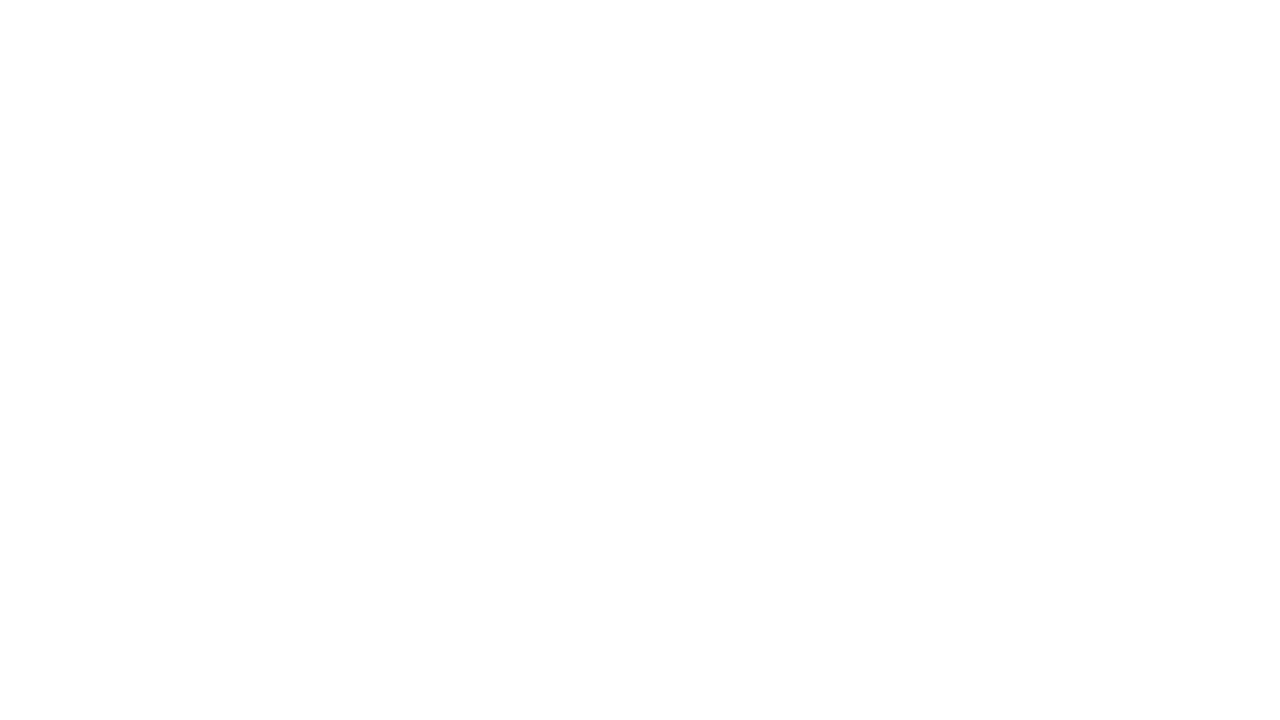

Page finished loading after back navigation
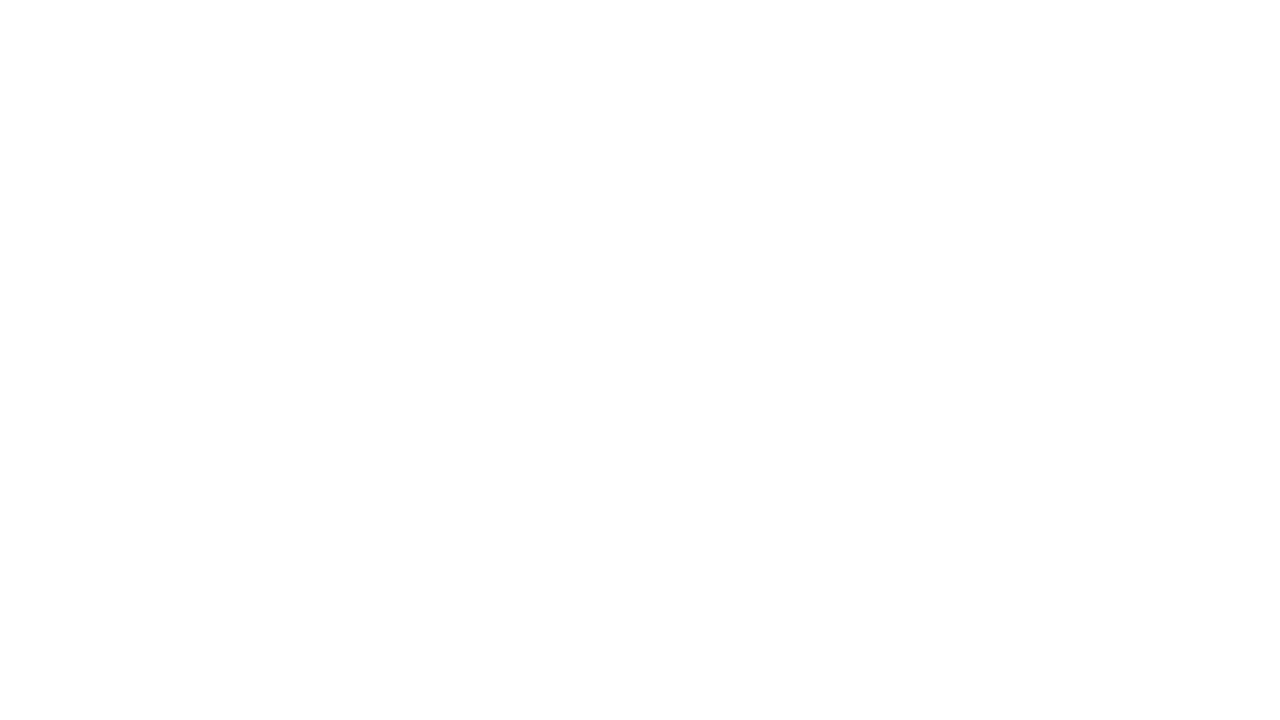

Navigated forward to next page
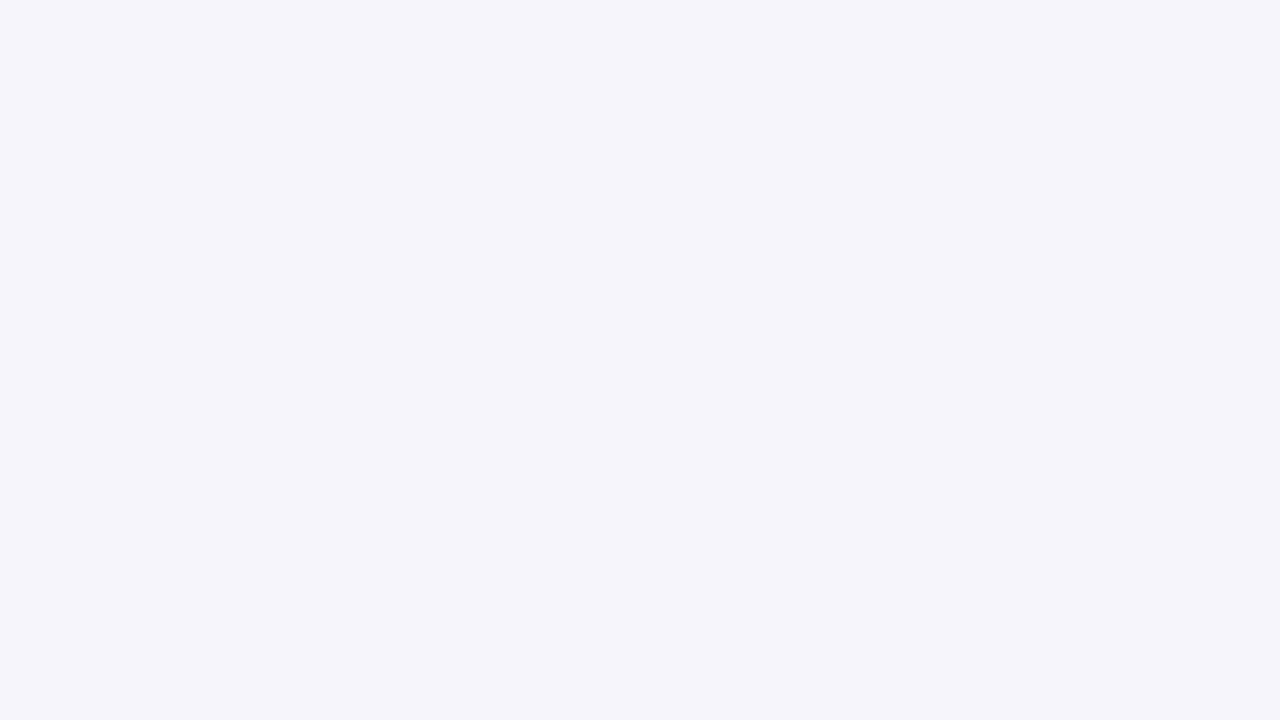

Page finished loading after forward navigation
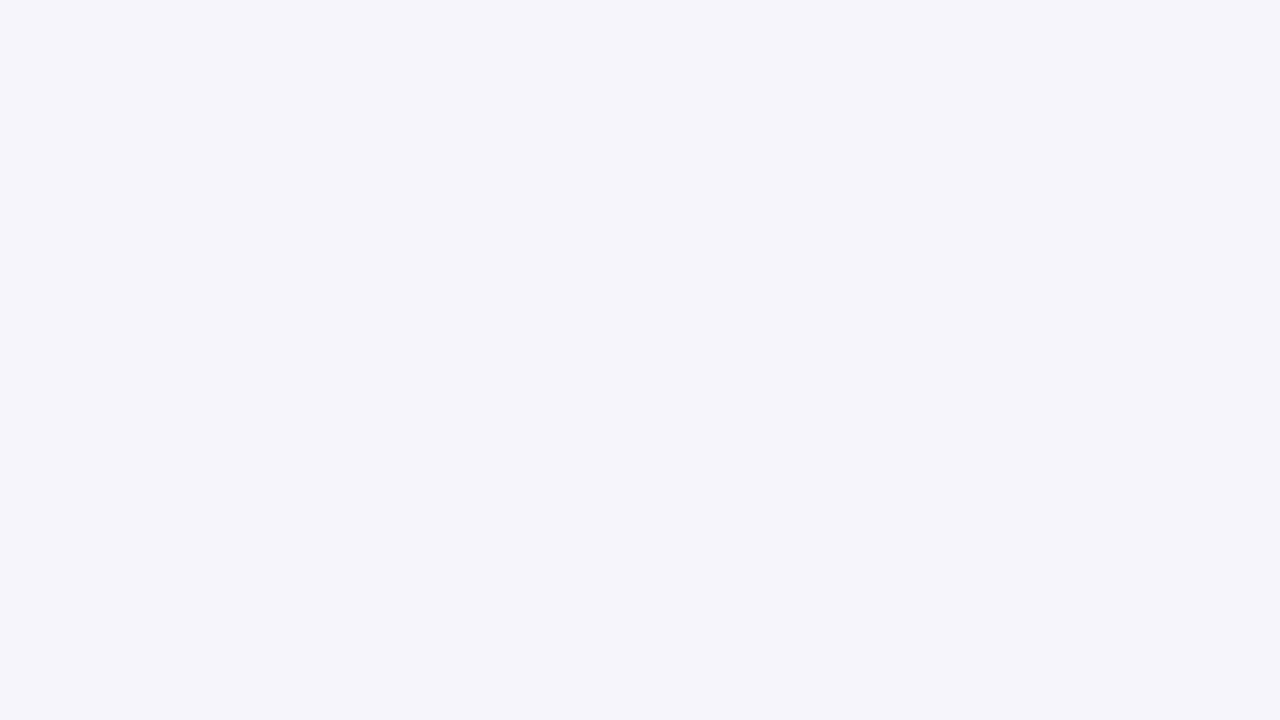

Refreshed the current page
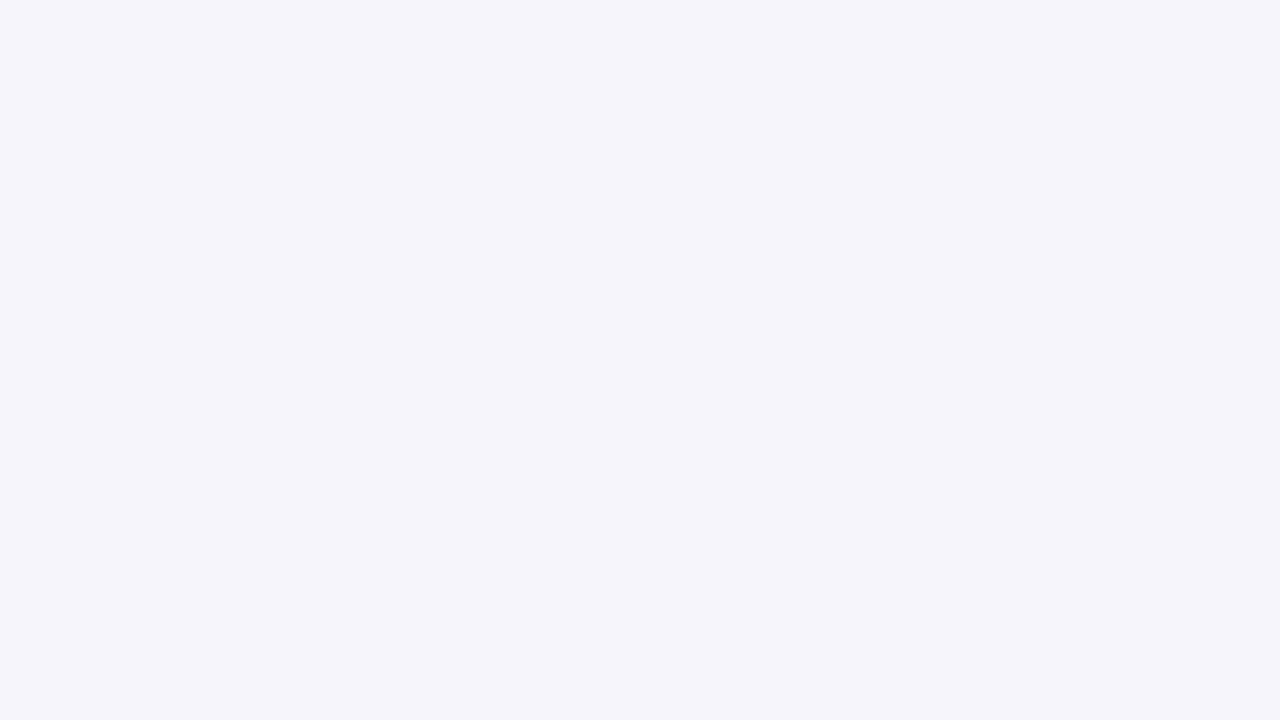

Page finished loading after refresh
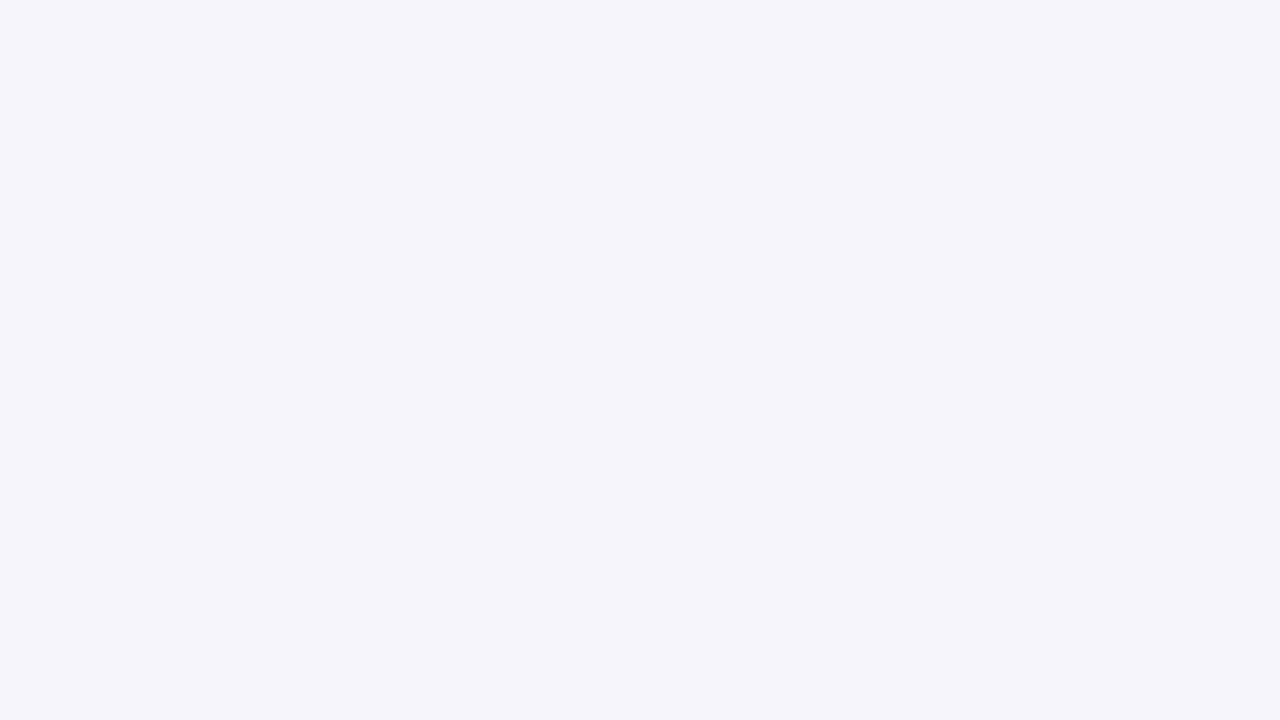

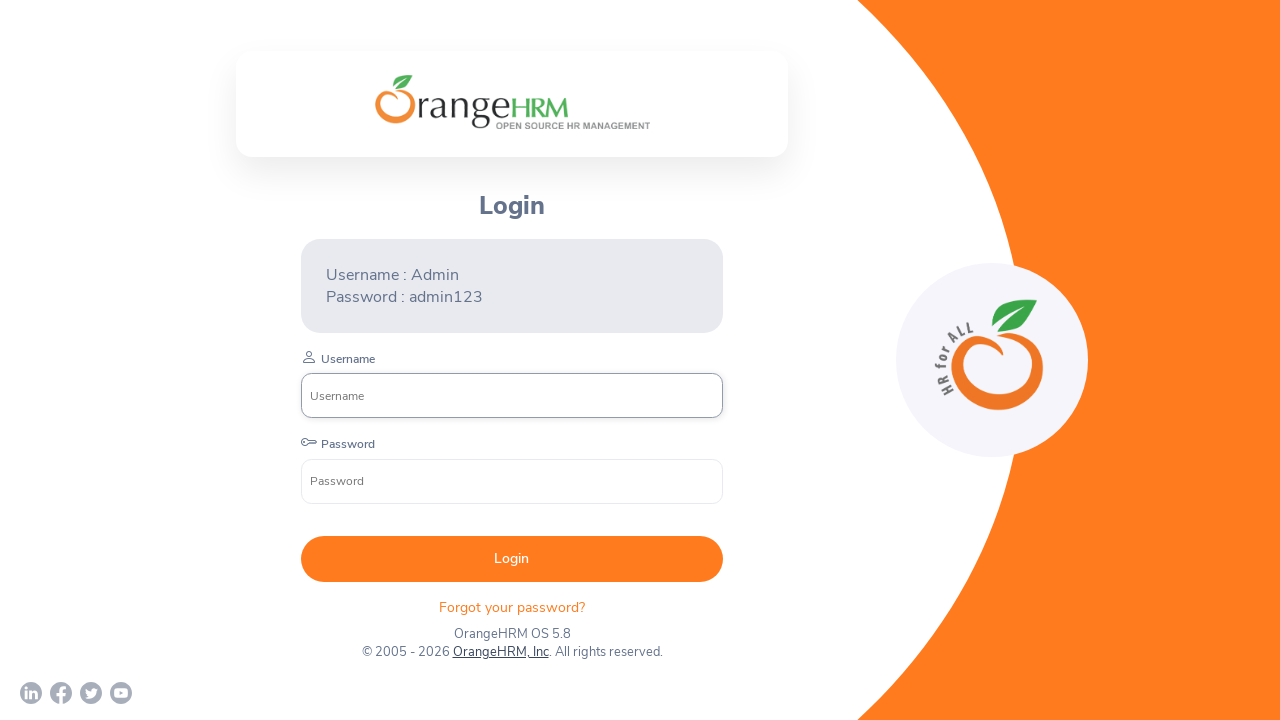